Tests the flight class dropdown menu on Singapore Airlines website by clicking on it and retrieving the available options

Starting URL: https://www.singaporeair.com/en_UK/in/home

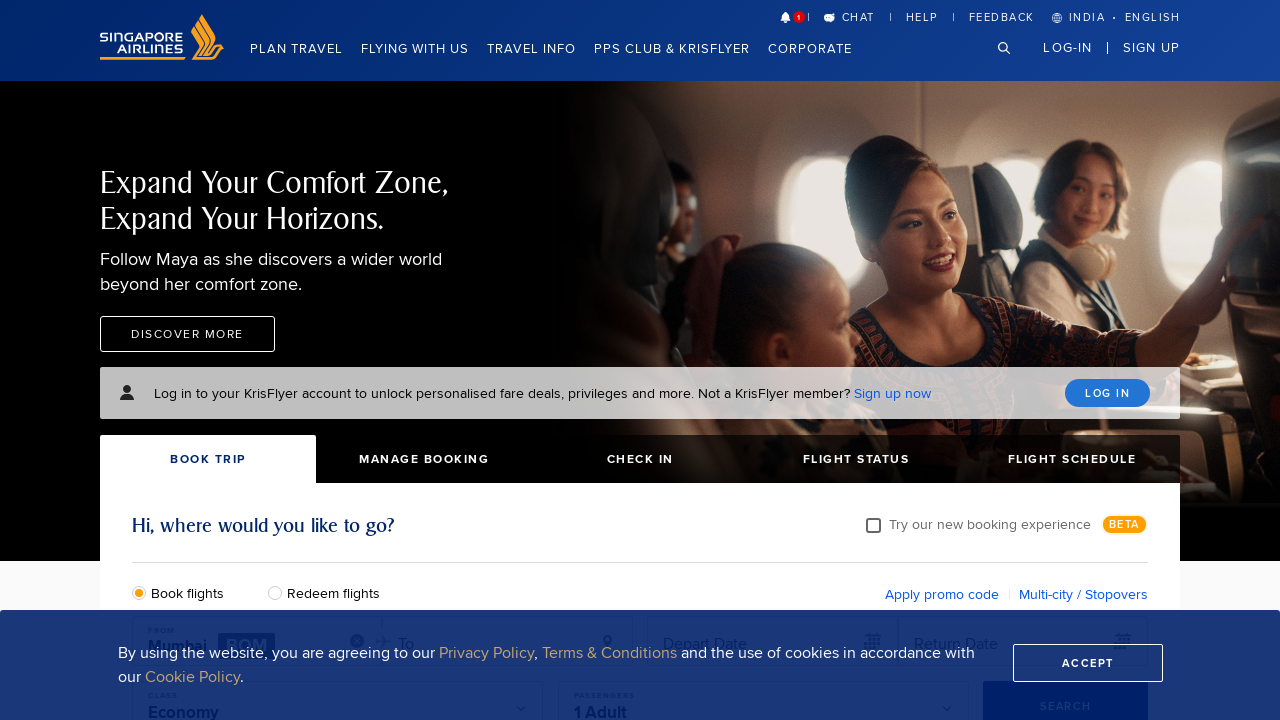

Waited 5 seconds for page to load
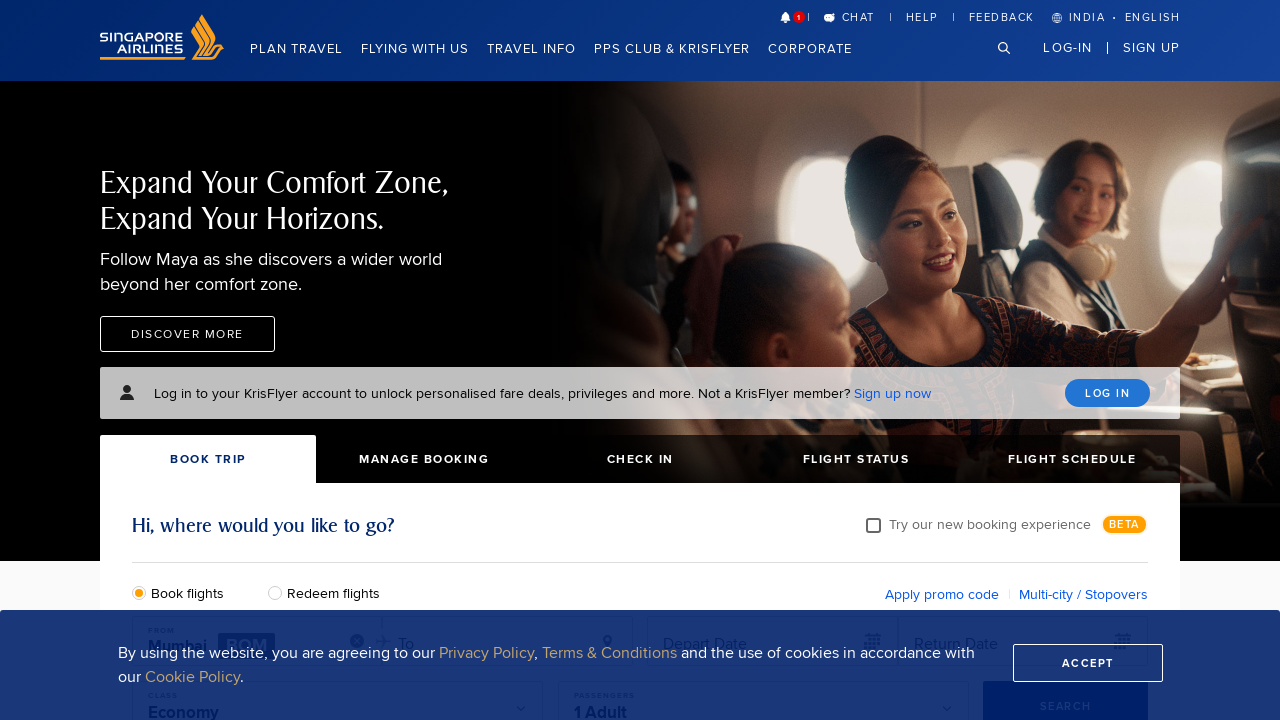

Located flight class dropdown element
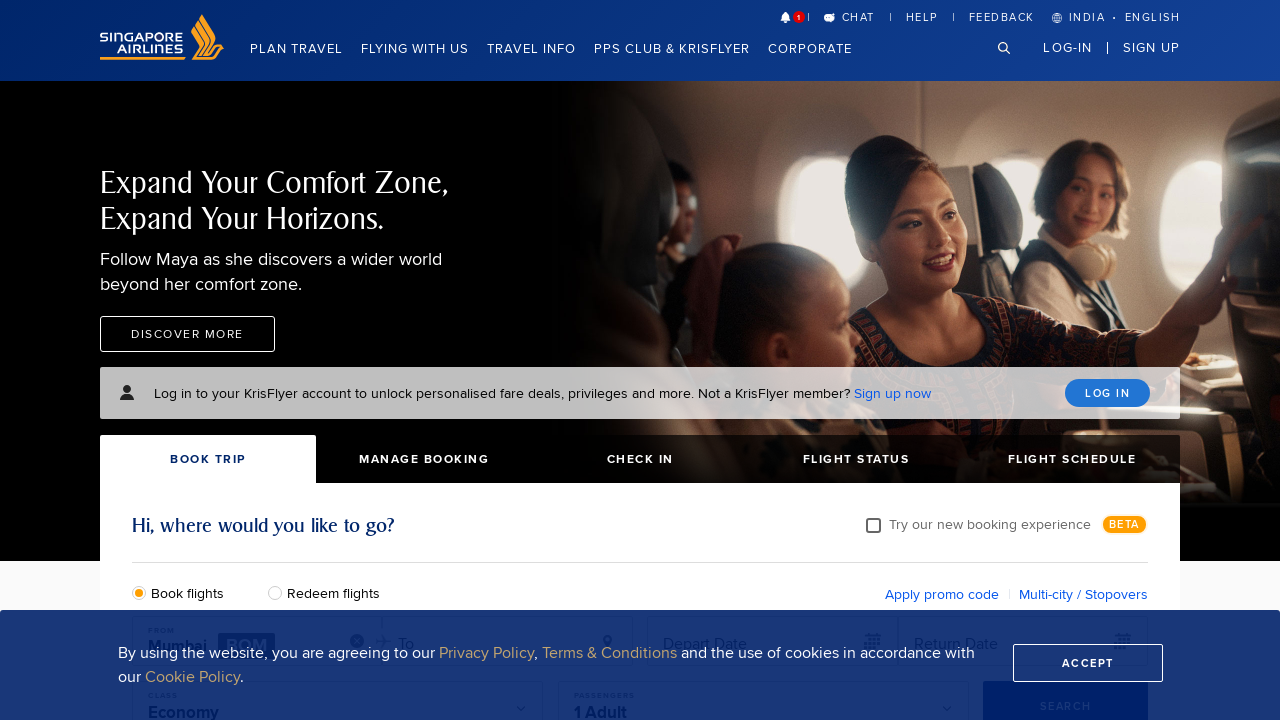

Scrolled flight class dropdown into view
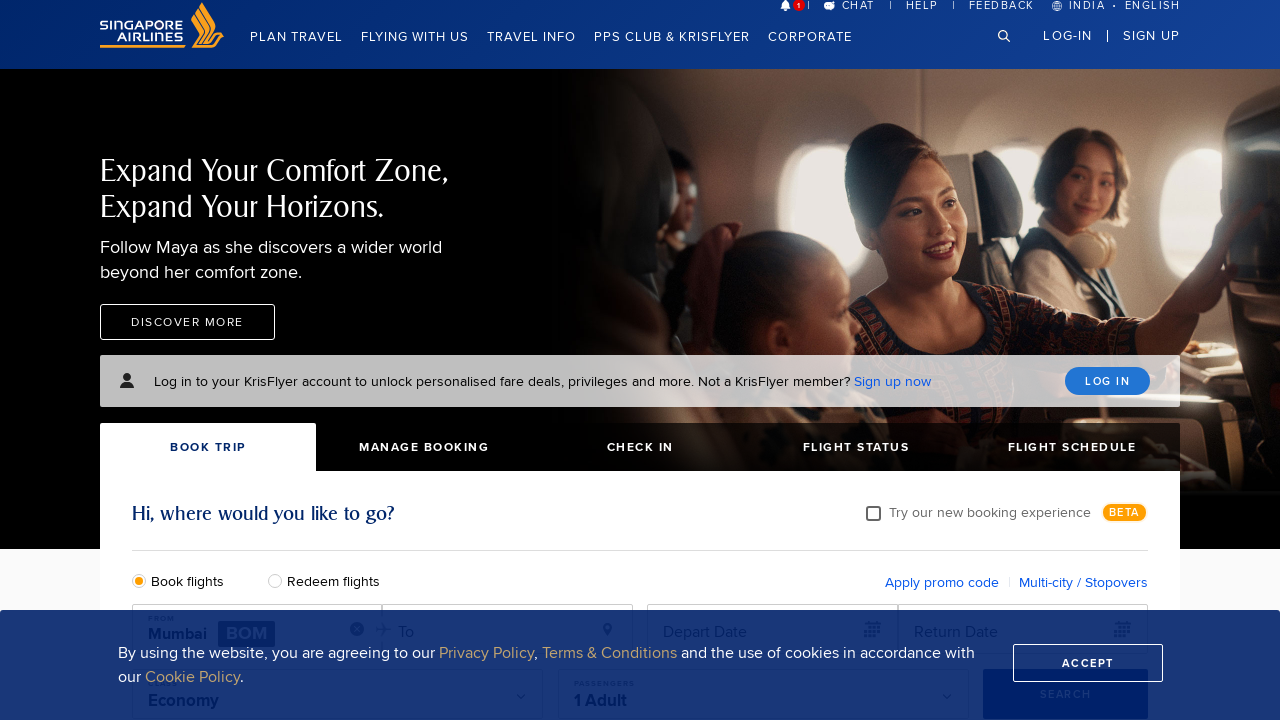

Waited 2 seconds after scrolling
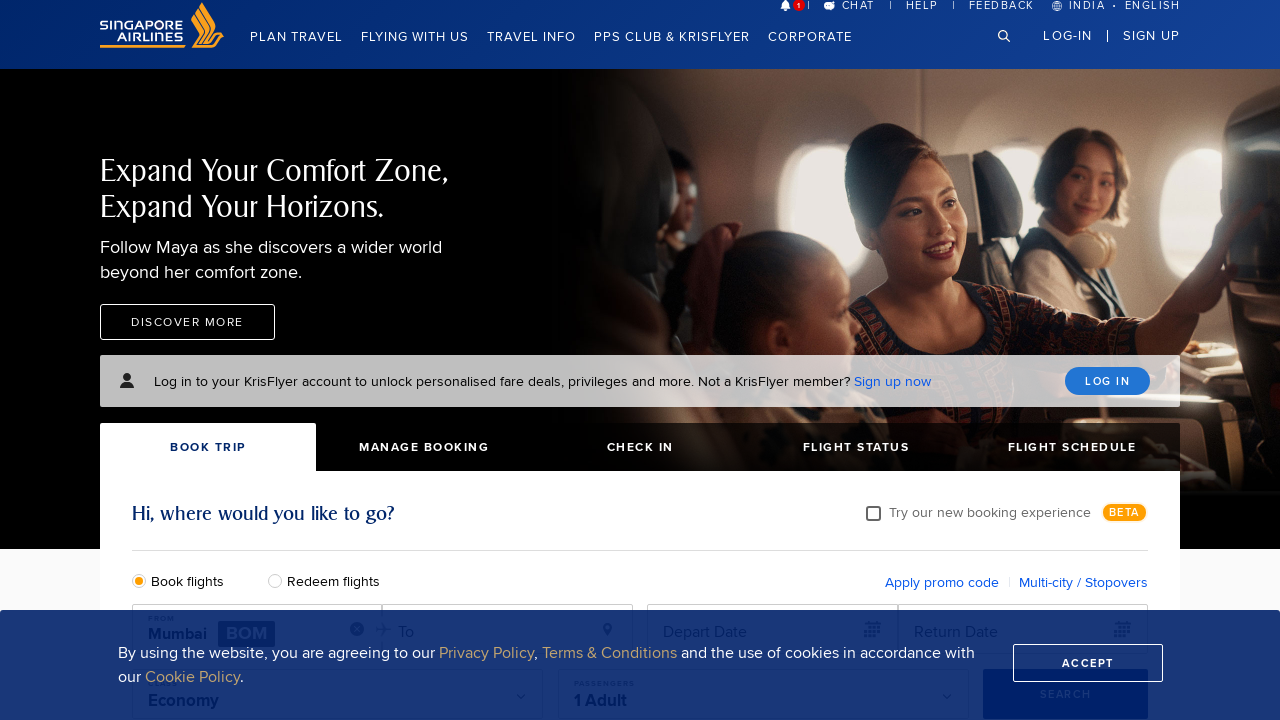

Clicked flight class dropdown to open it at (338, 360) on input#flightClass1
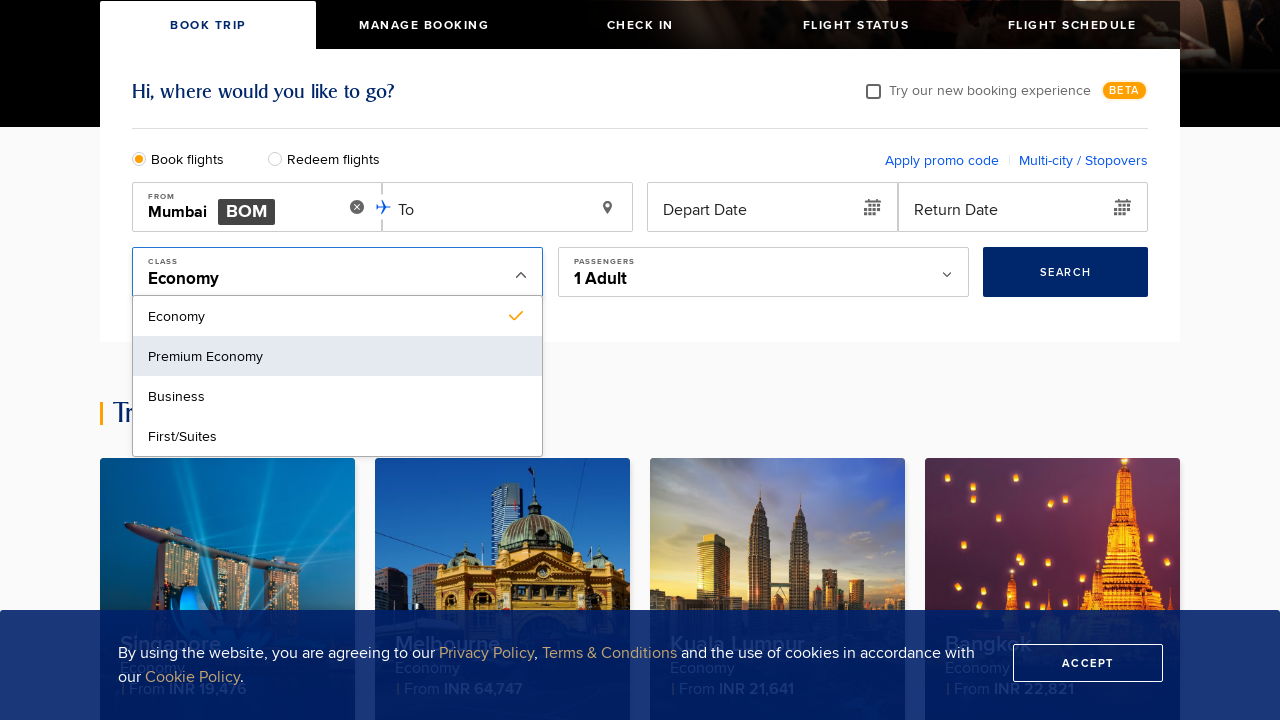

Dropdown options became visible
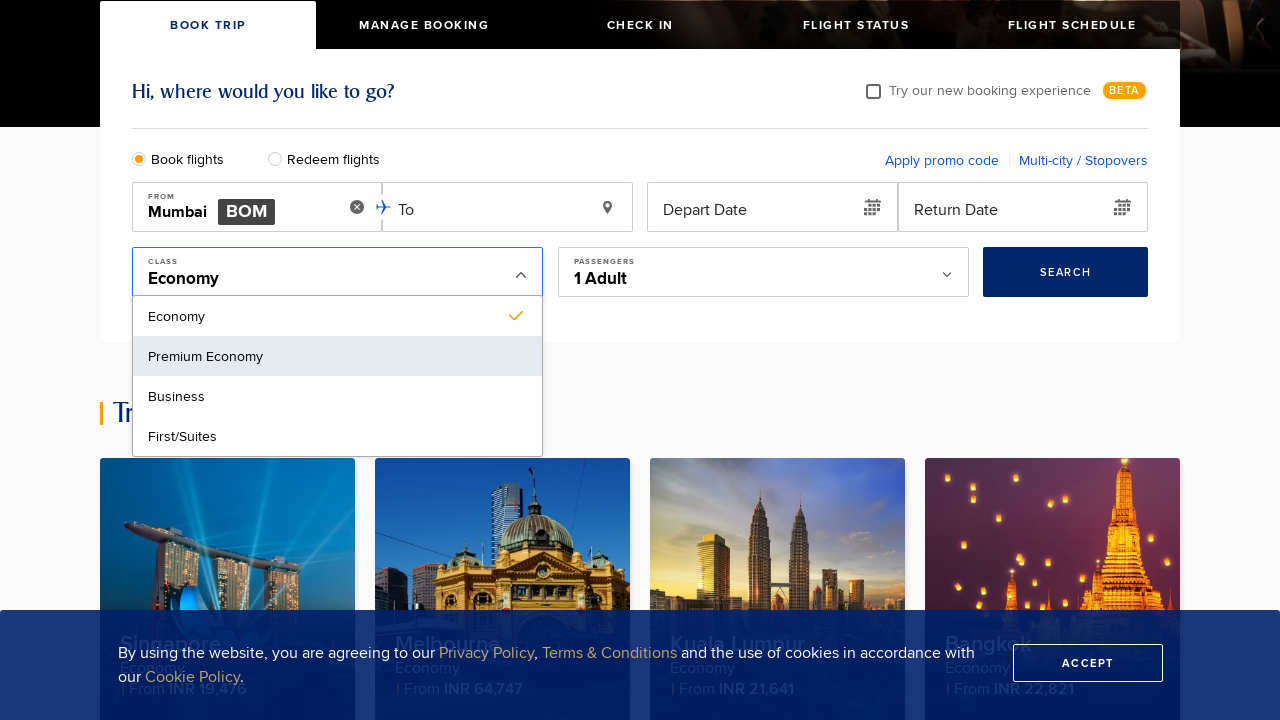

Retrieved 3 dropdown options
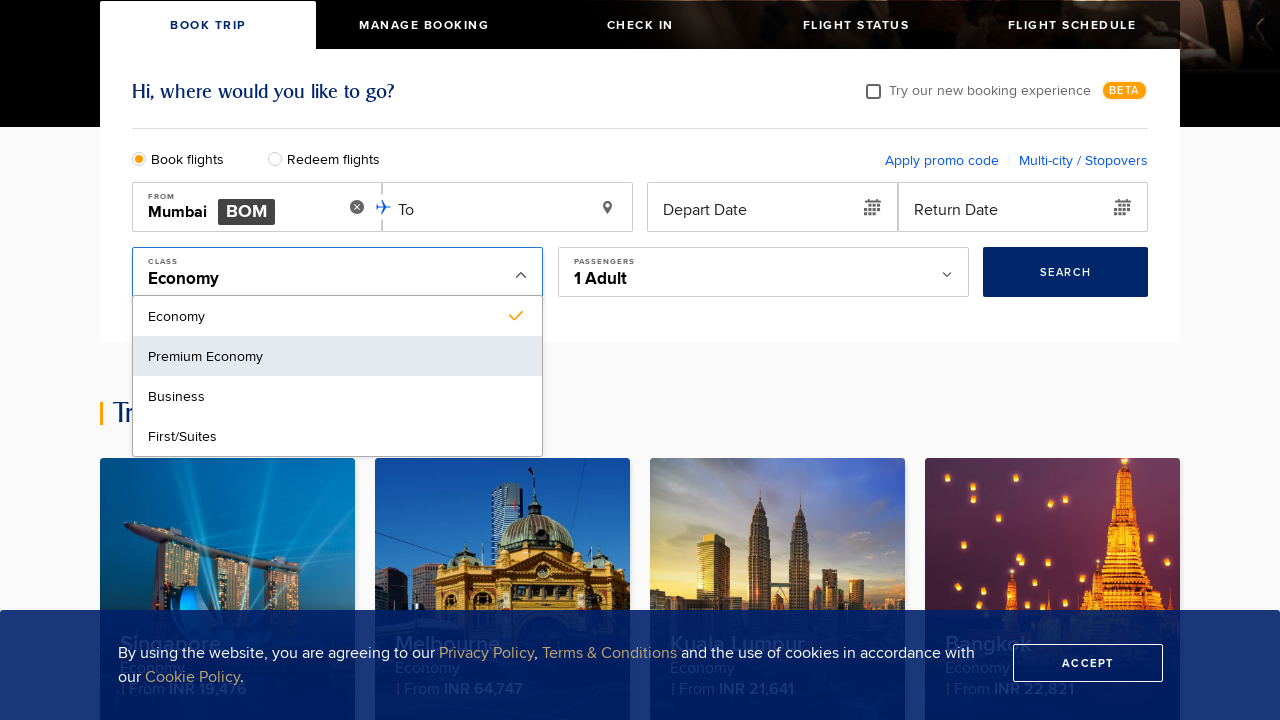

Printed number of dropdown options: 3
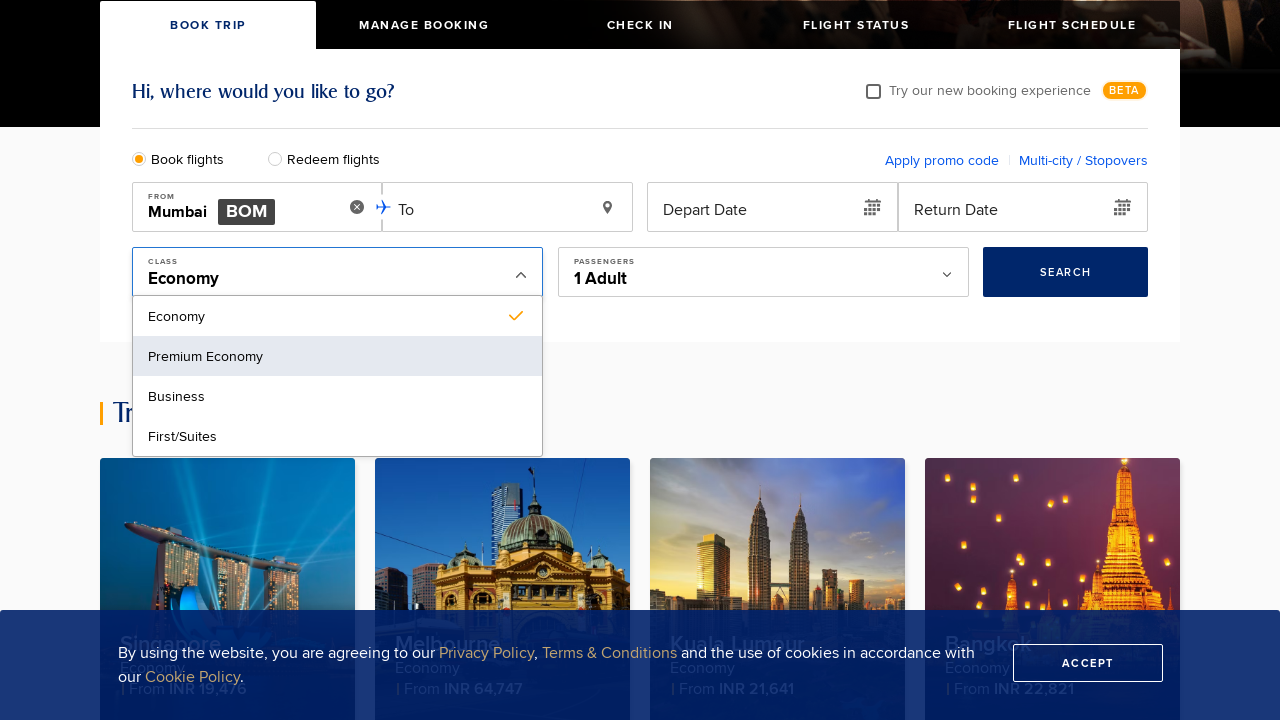

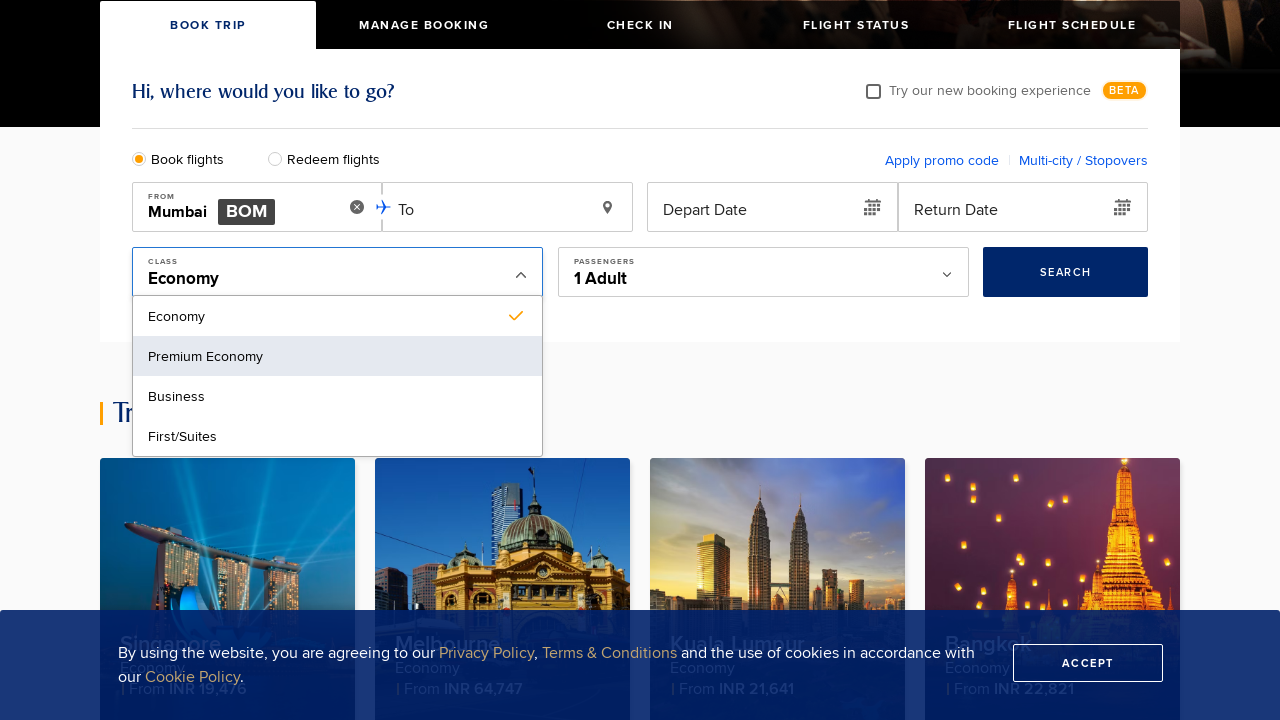